Tests clicking on the "Courses" link on GeeksforGeeks homepage using click and hold action

Starting URL: https://www.geeksforgeeks.org/

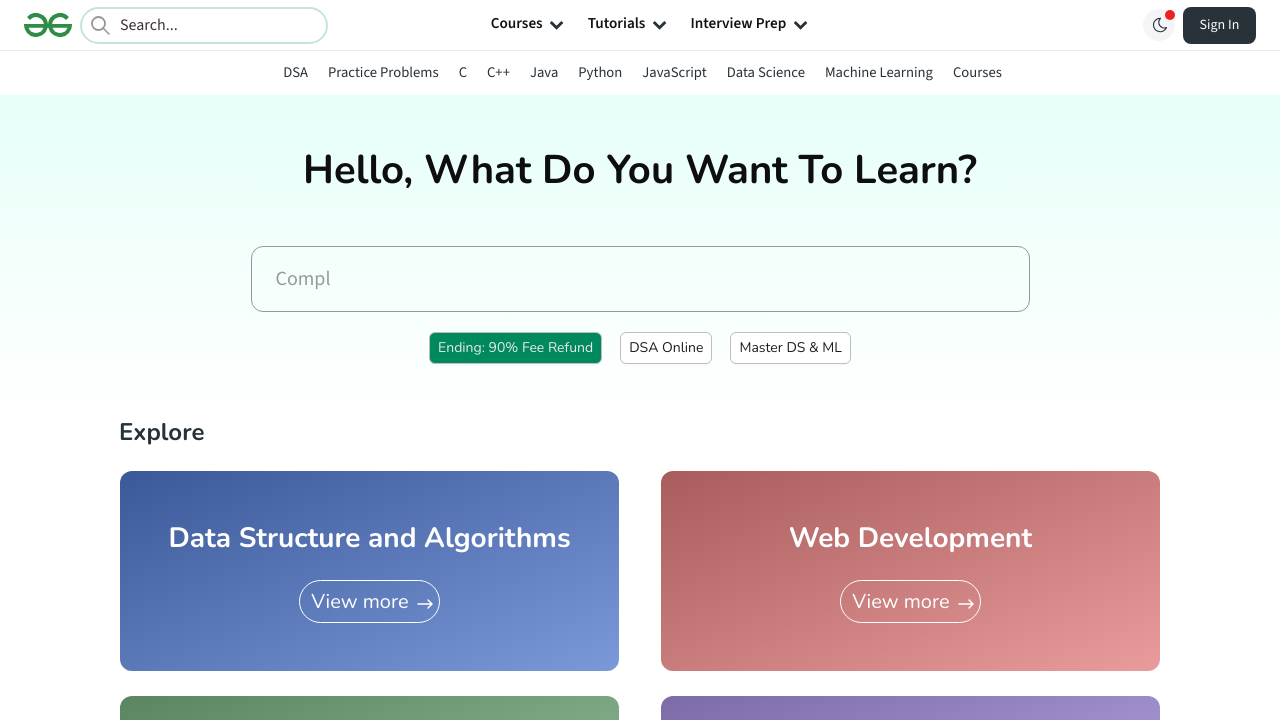

Located the Courses link on GeeksforGeeks homepage
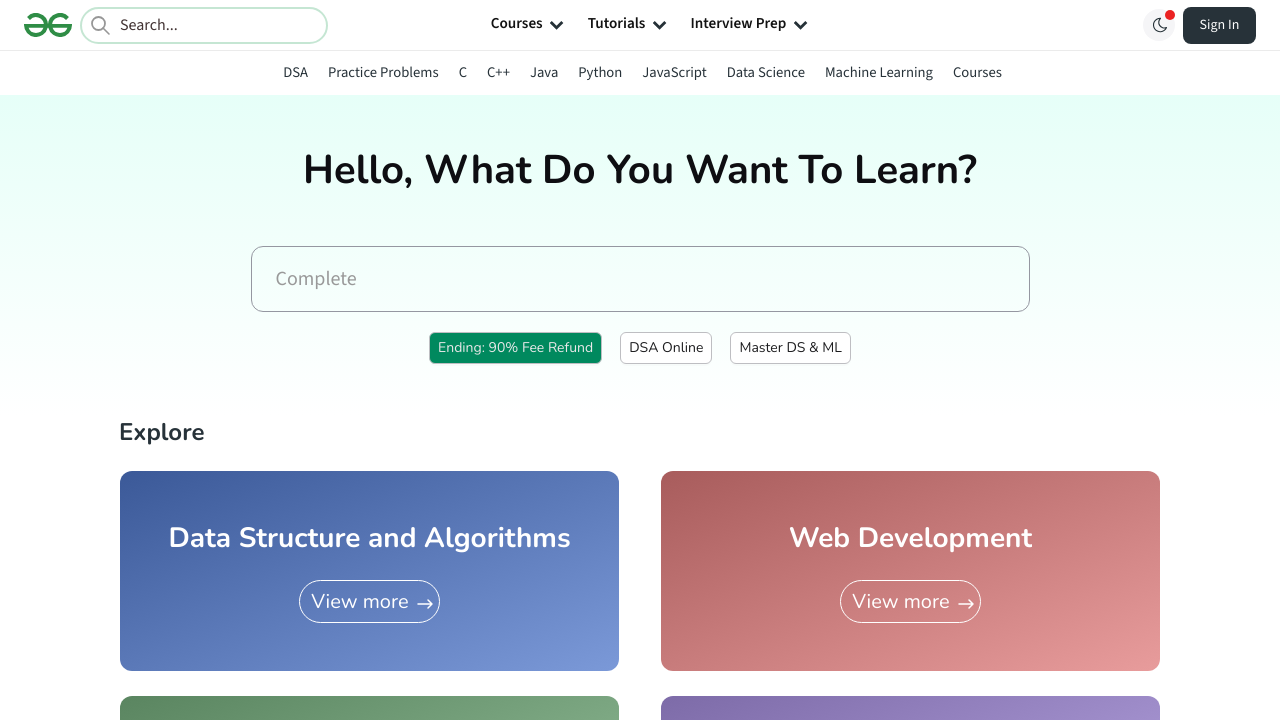

Waited for Courses link to become visible
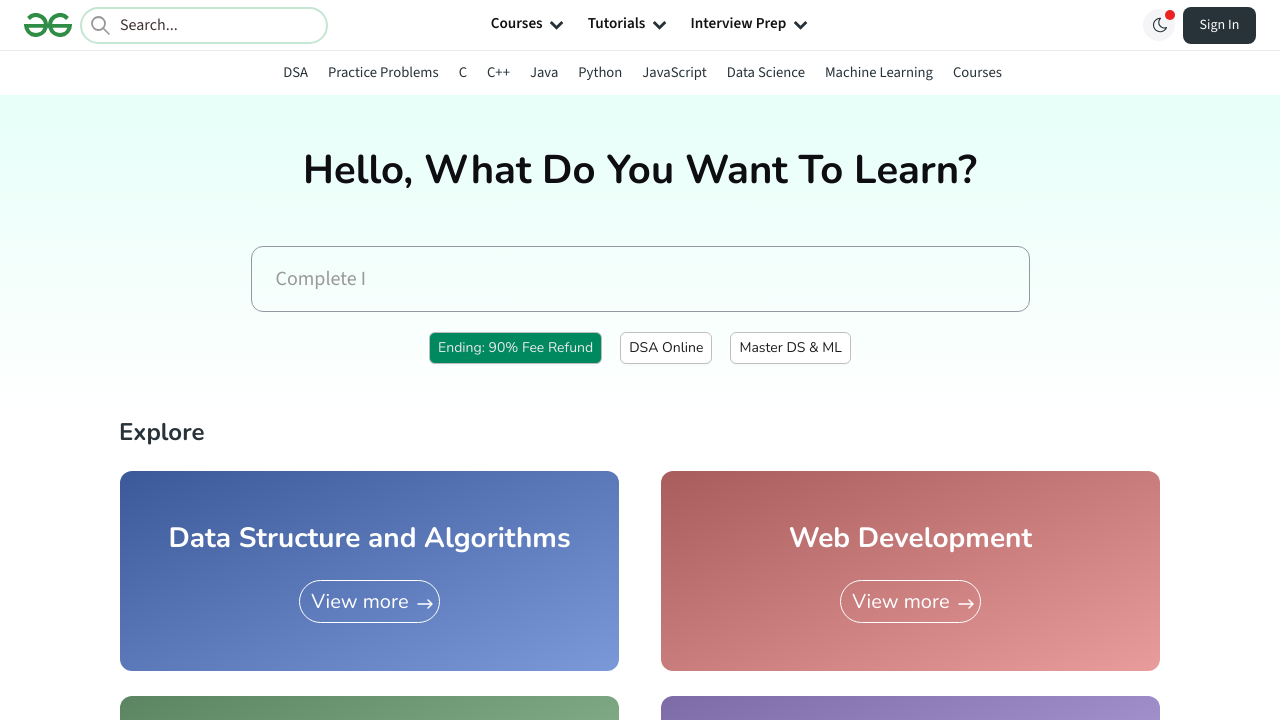

Scrolled Courses link into view
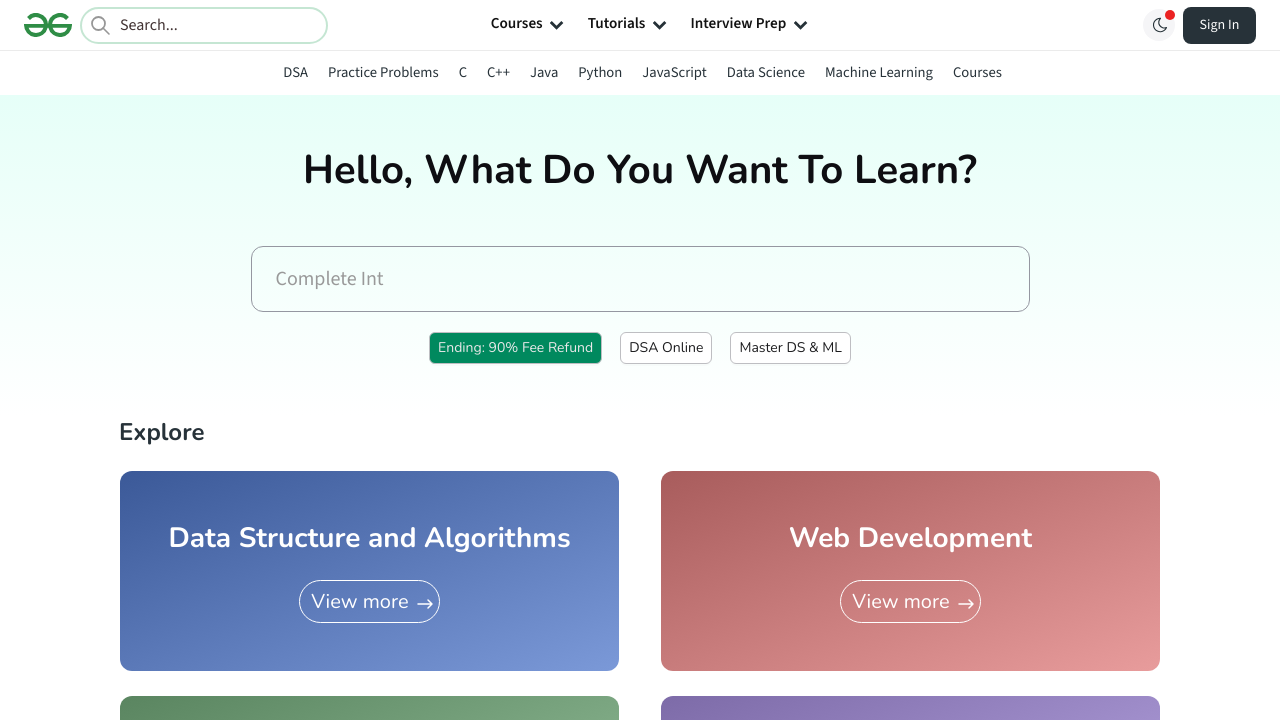

Performed click and hold action (1000ms delay) on Courses link at (977, 72) on internal:role=link[name="Courses"i]
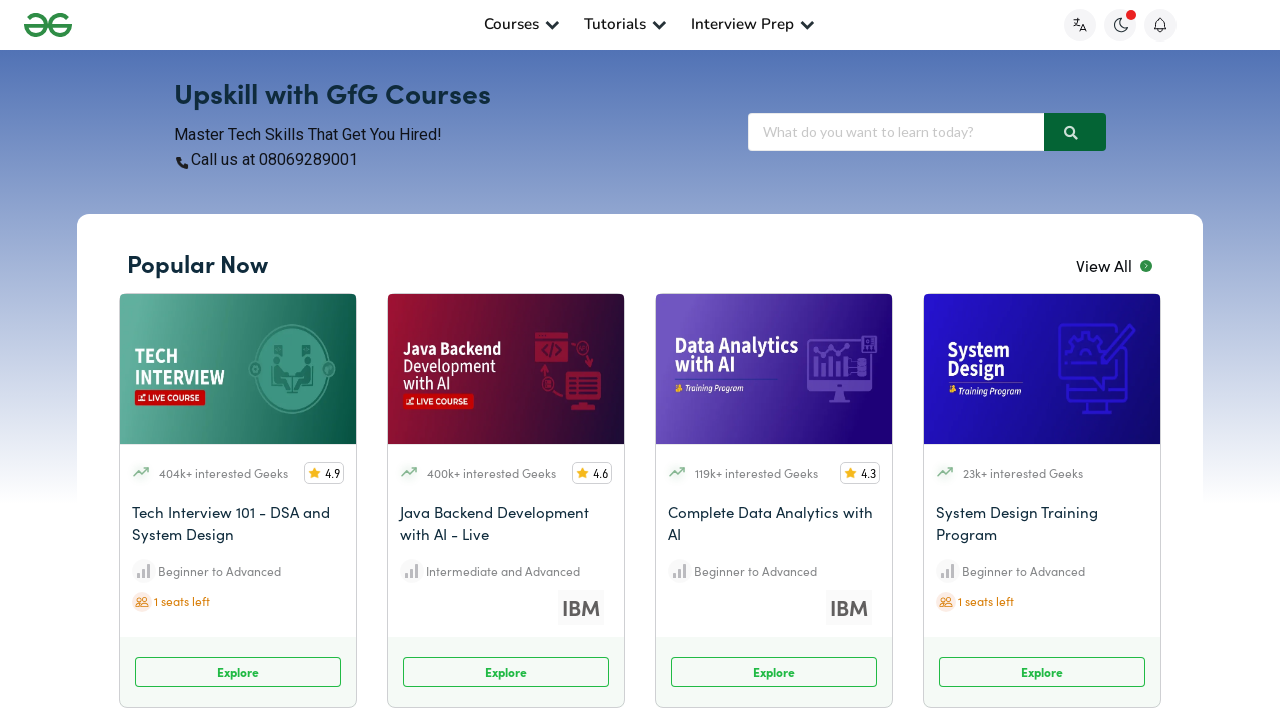

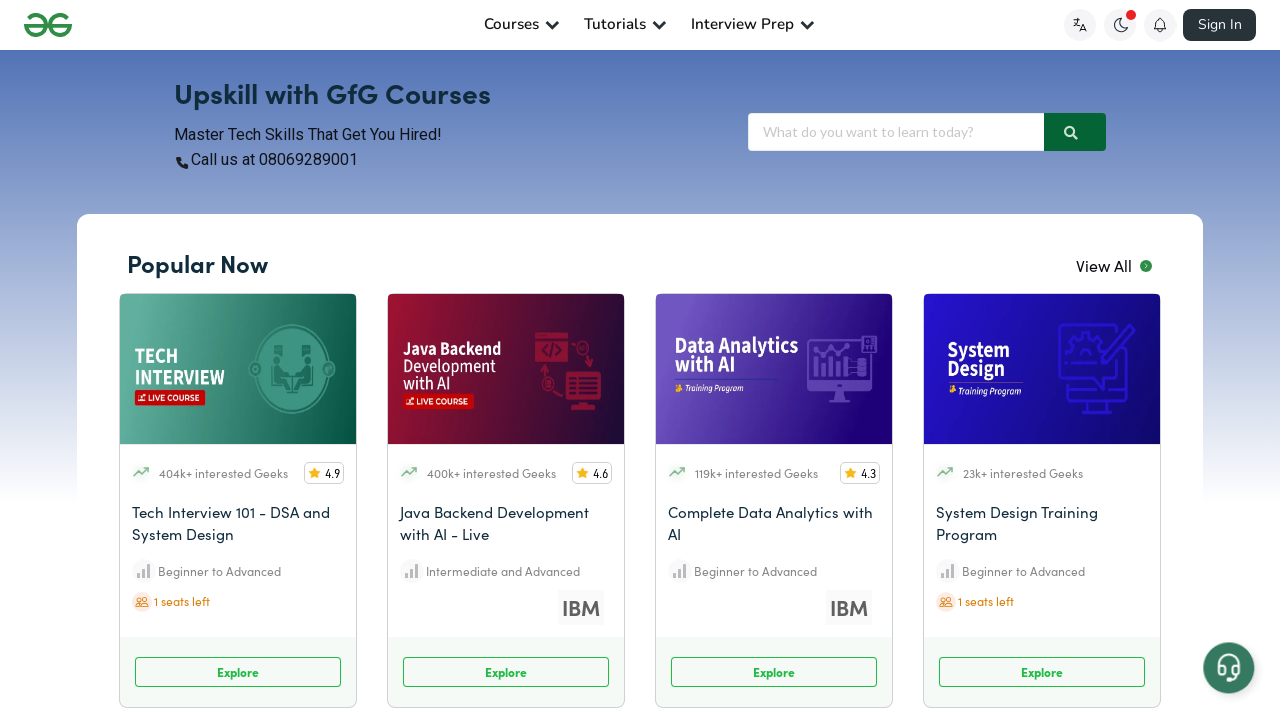